Tests element highlighting functionality by finding an element on a large page and applying a red dashed border style to it using JavaScript execution, then reverting the style after a delay.

Starting URL: http://the-internet.herokuapp.com/large

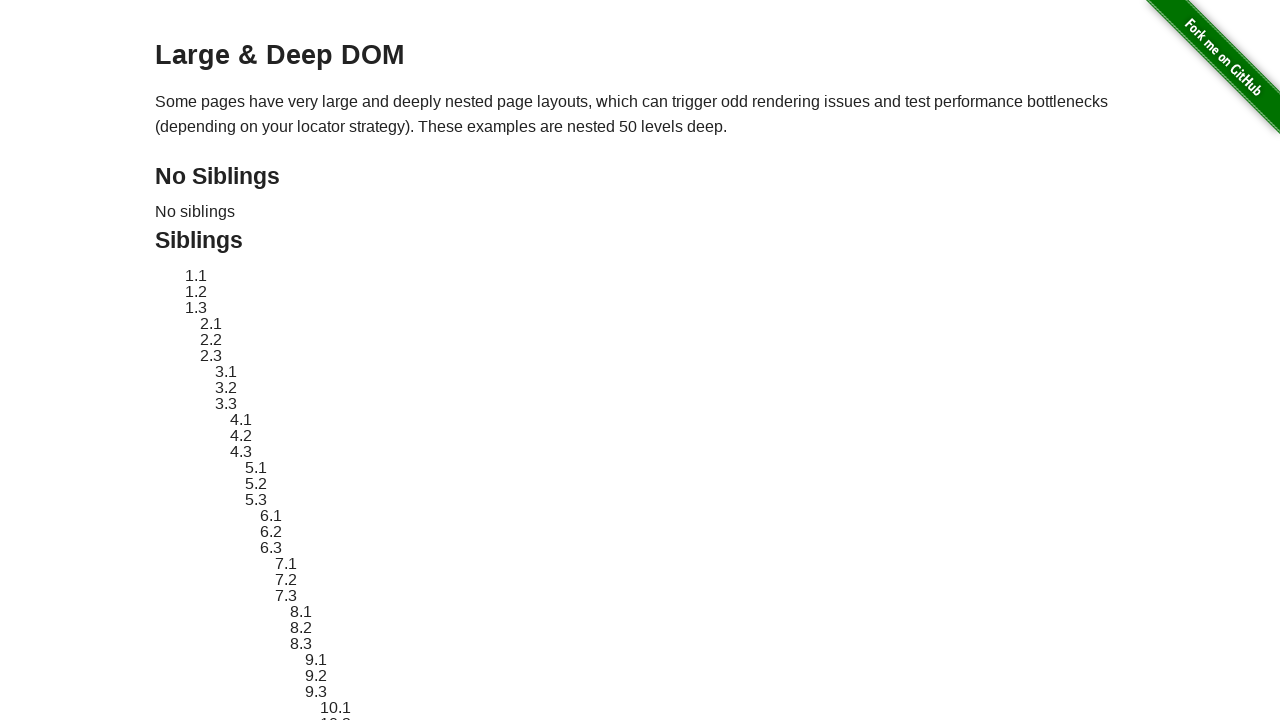

Located element #sibling-2.3 on the page
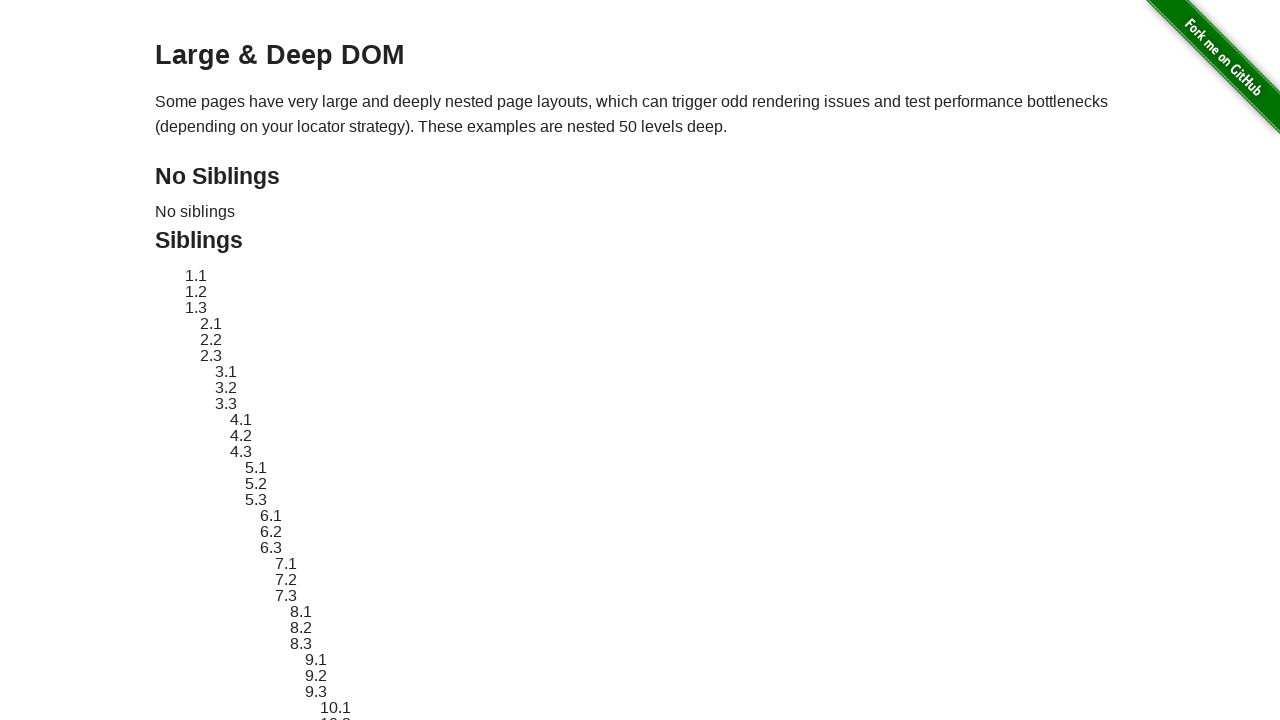

Element became visible
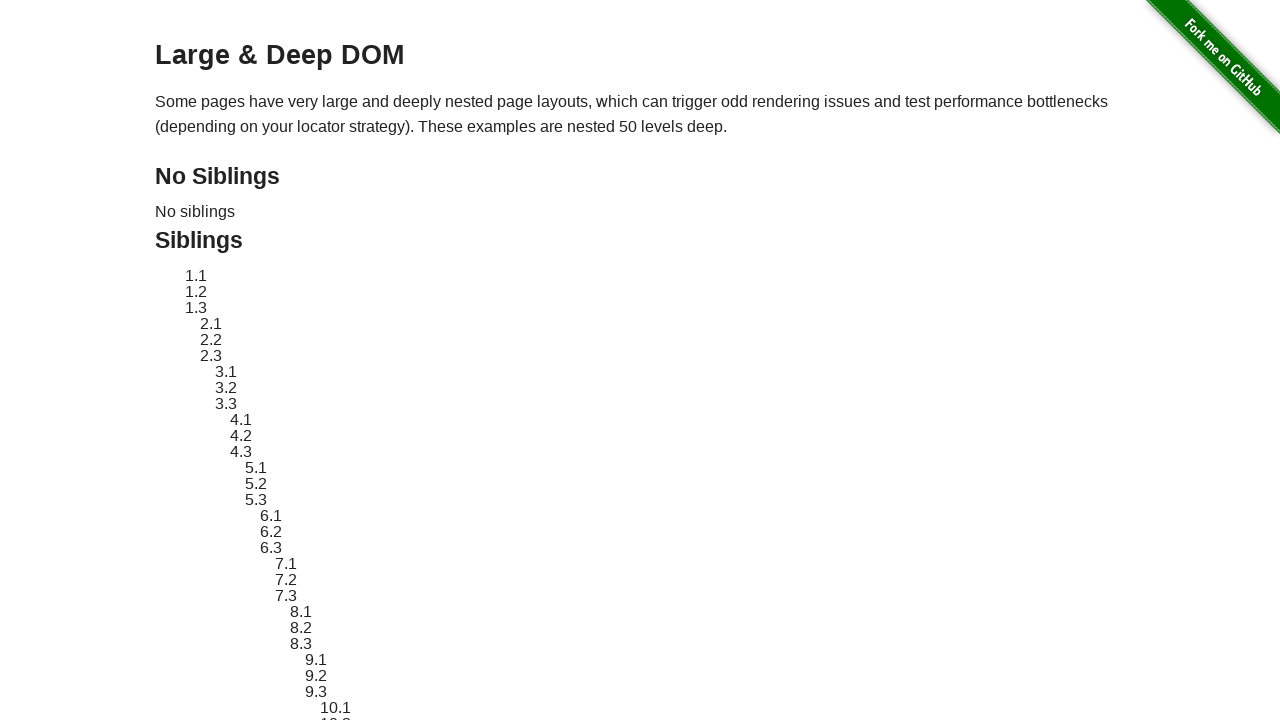

Retrieved original style attribute from element
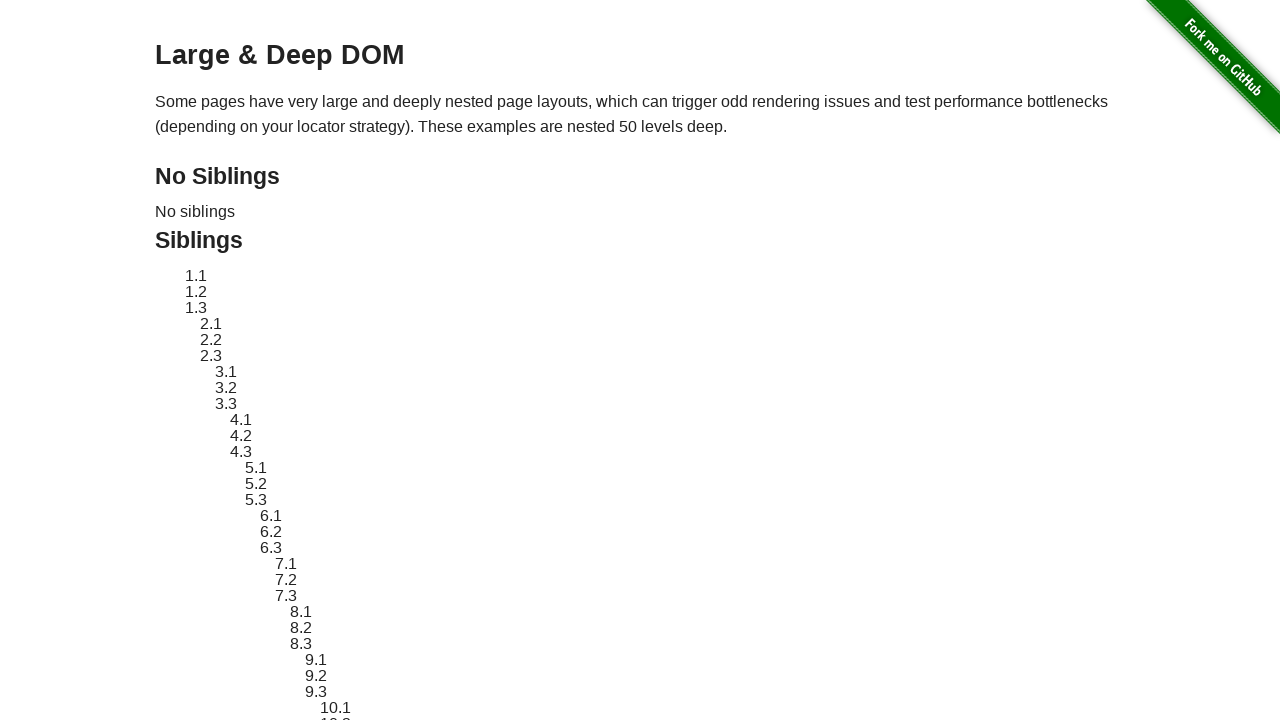

Applied red dashed border highlight to element using JavaScript
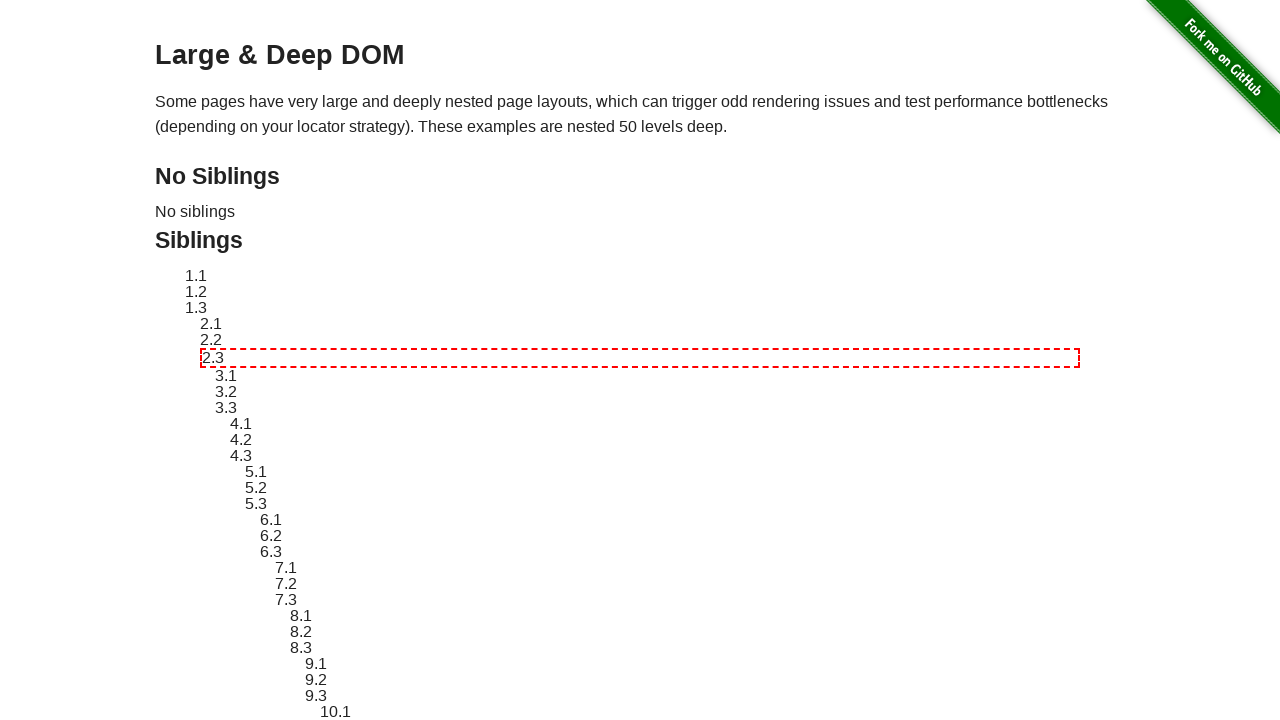

Waited 3 seconds to display the highlight effect
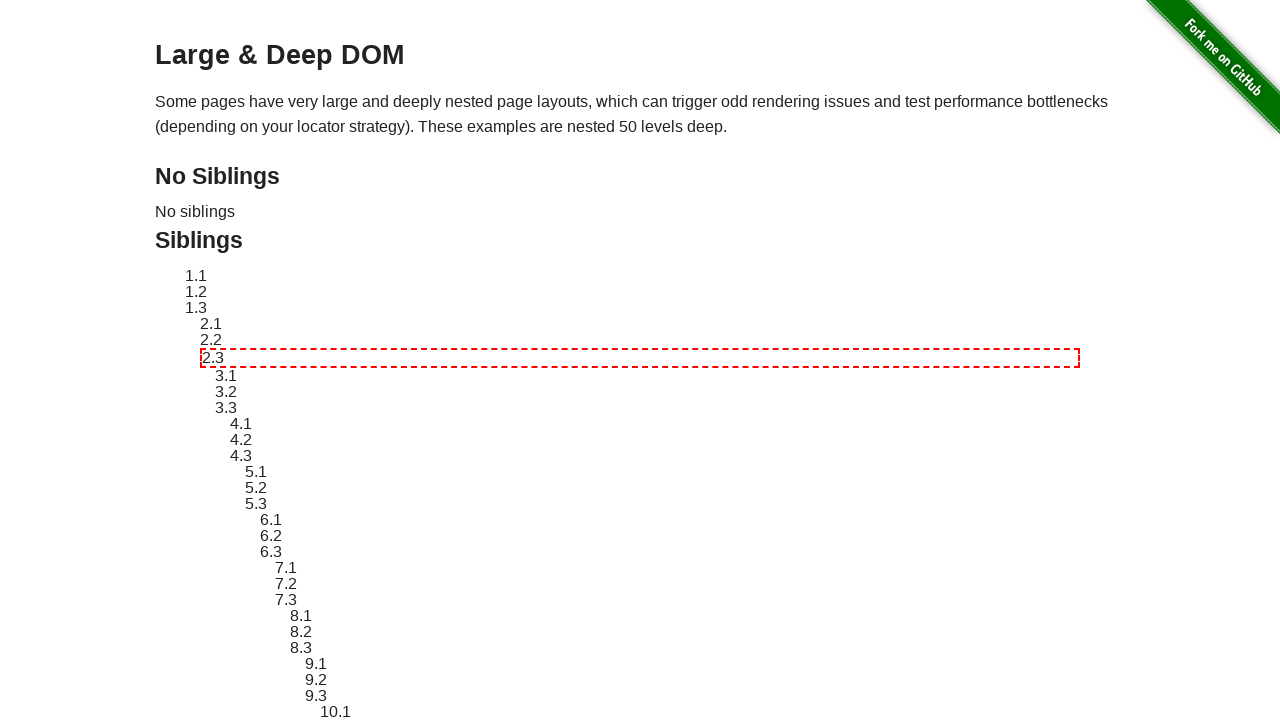

Reverted element style to original state
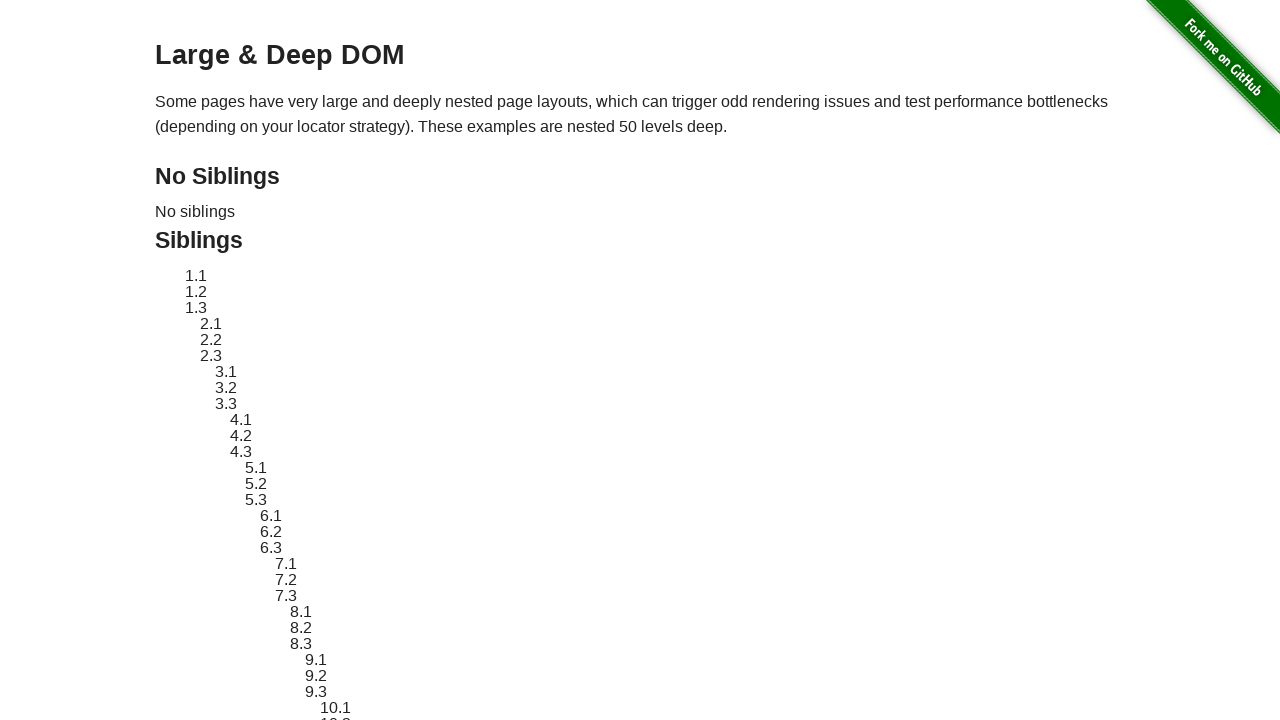

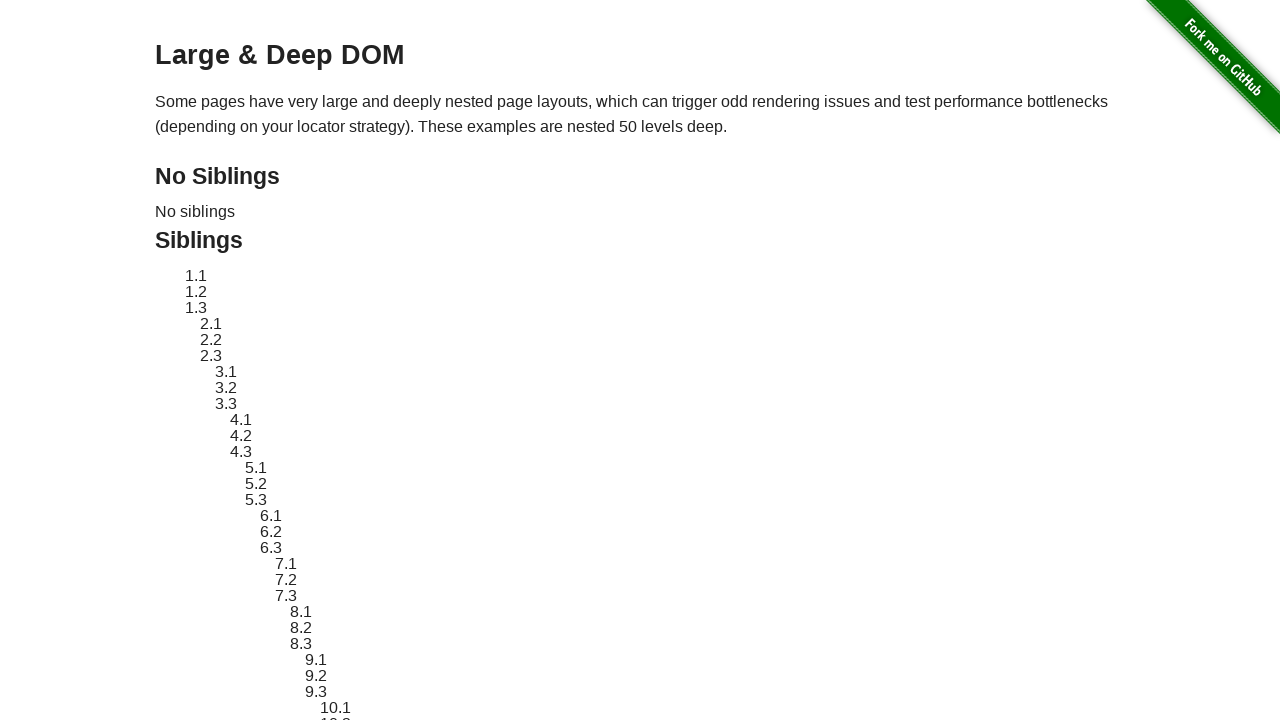